Verifies that the login page header displays the expected text "Log in to ZeroBank" by checking the h3 element content.

Starting URL: http://zero.webappsecurity.com/login.html

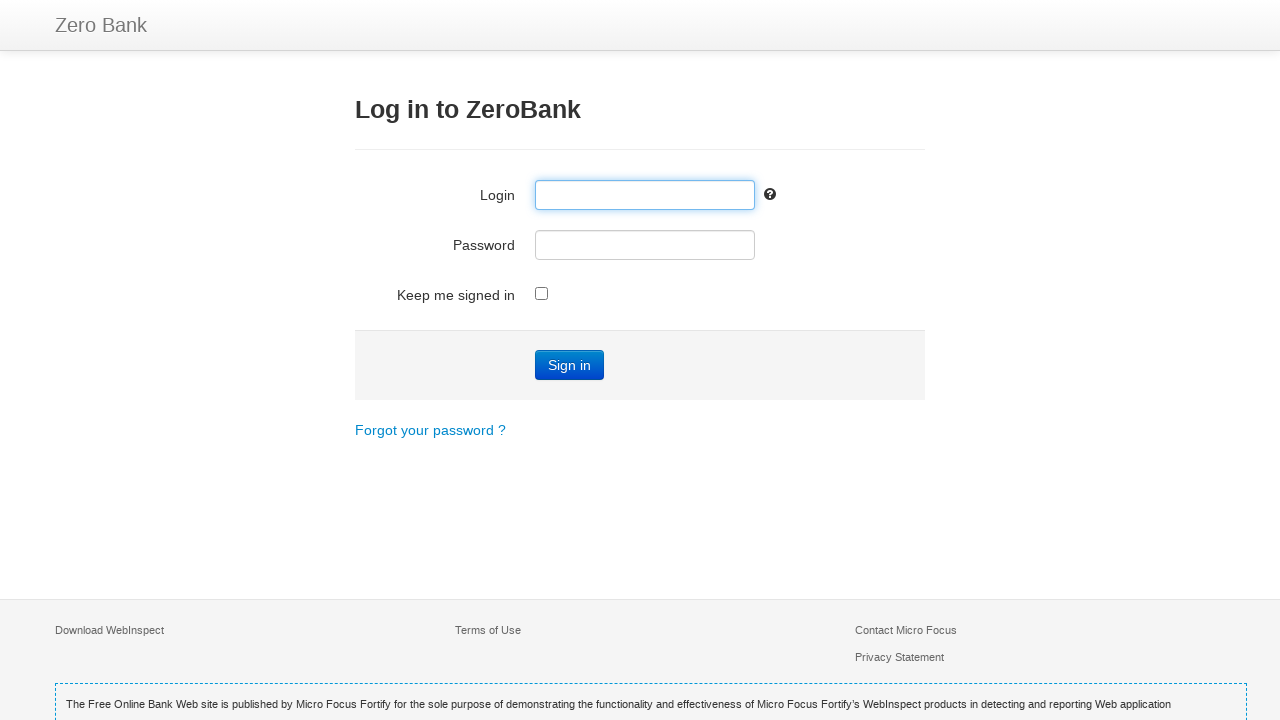

Navigated to ZeroBank login page
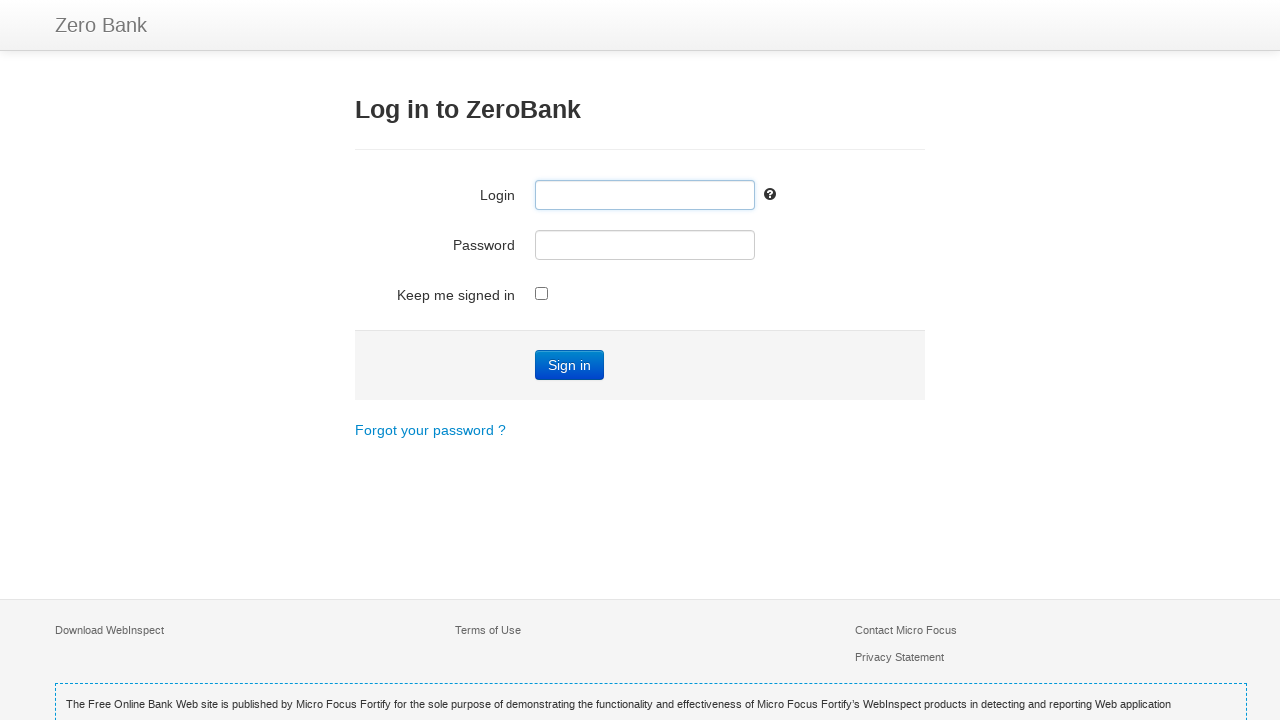

Login page h3 header element is visible
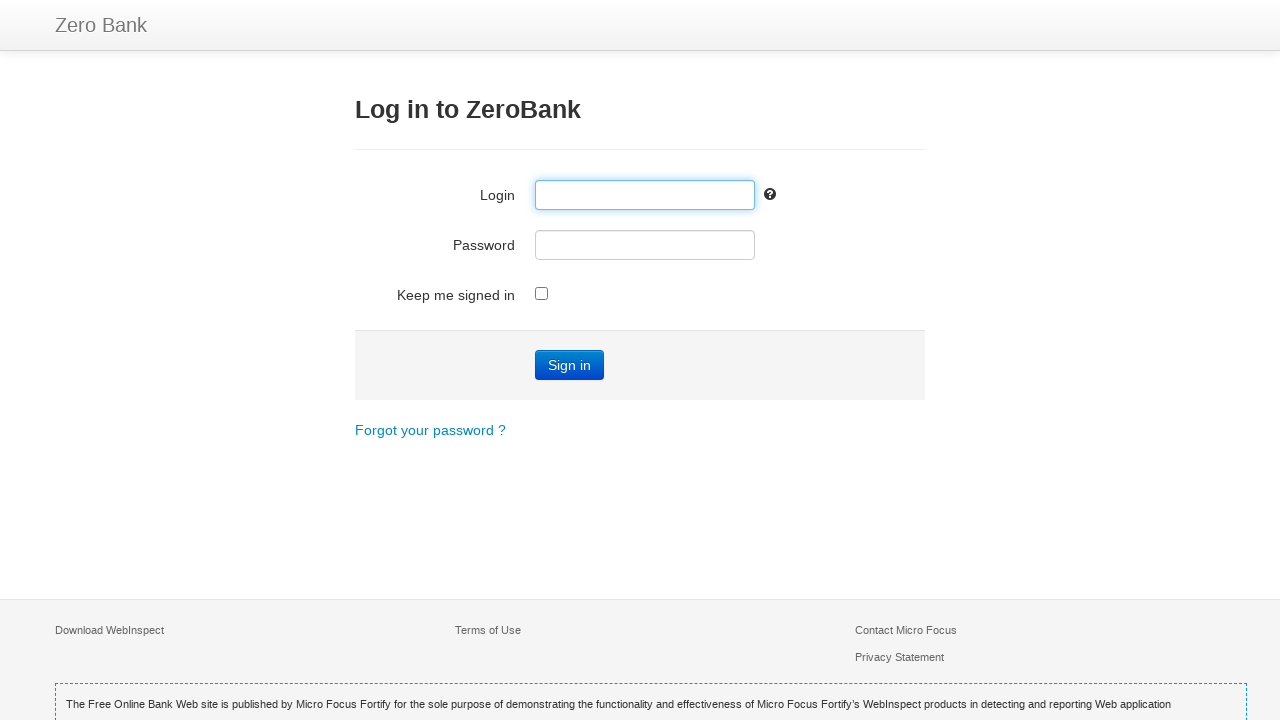

Retrieved header text content
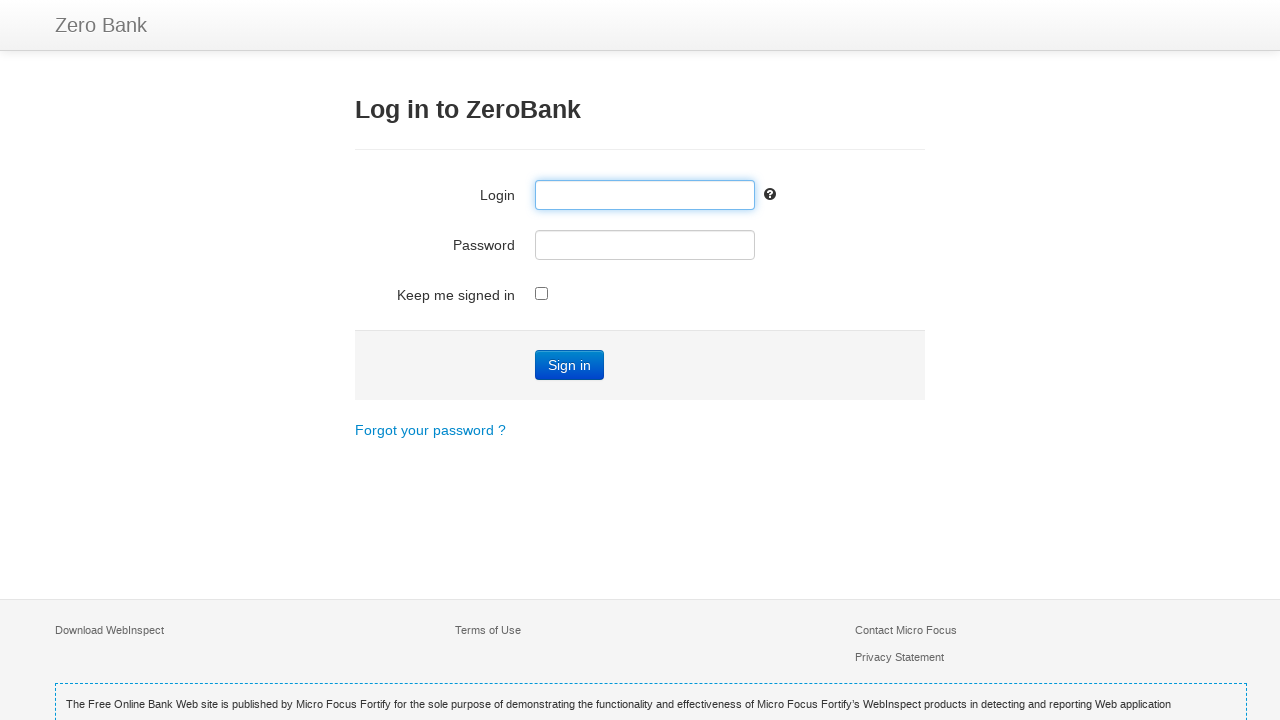

Verified header text matches 'Log in to ZeroBank'
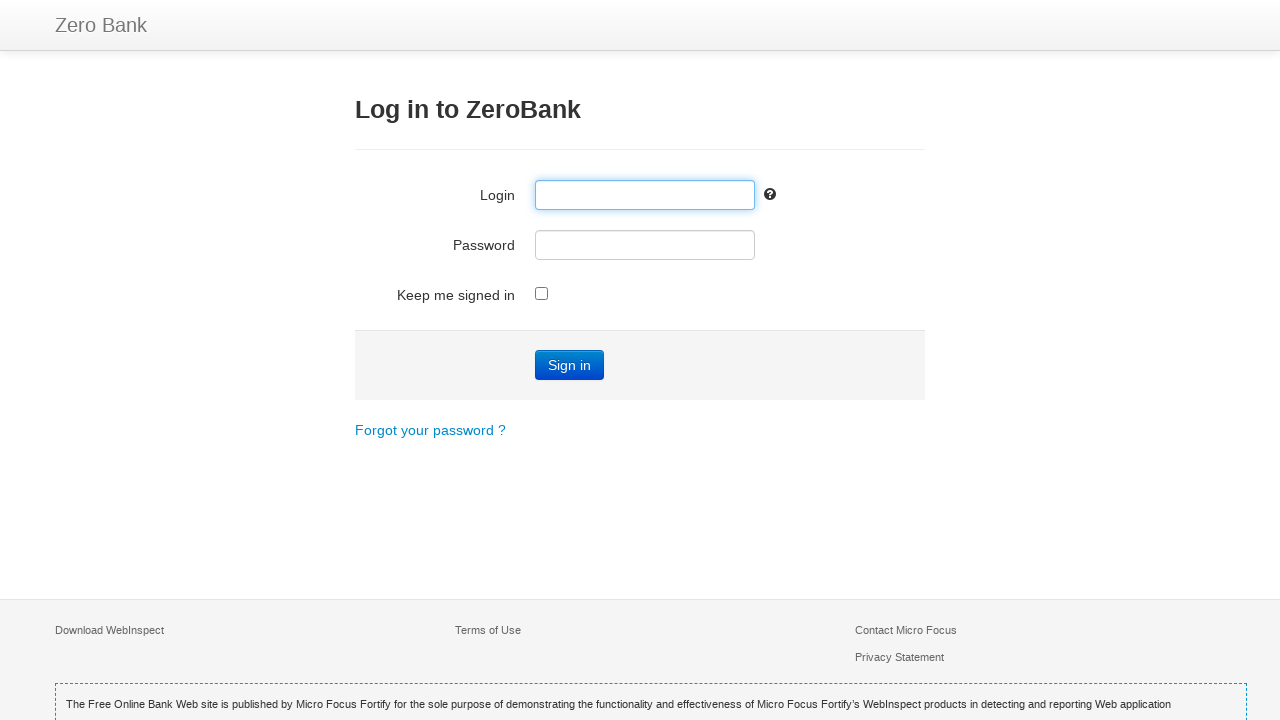

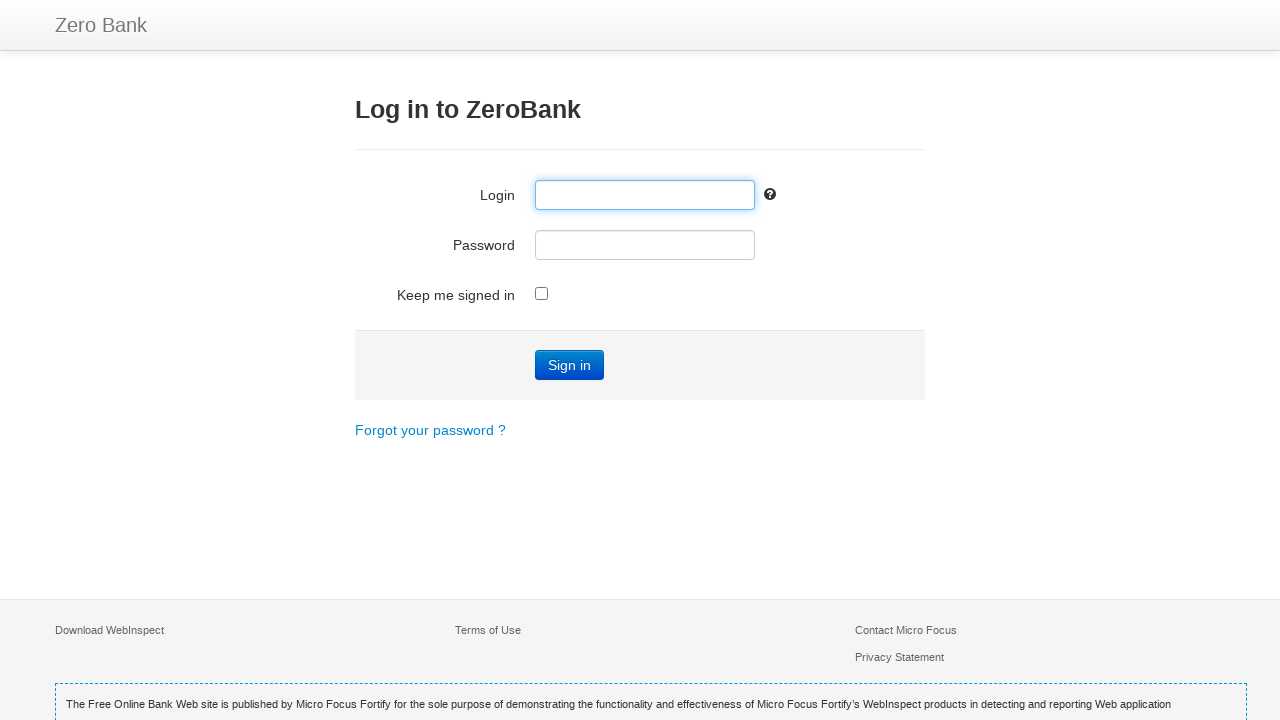